Navigate to the GPS Traces page by clicking the GPS Traces link

Starting URL: https://www.openstreetmap.org/#map=7/42.896/-75.108

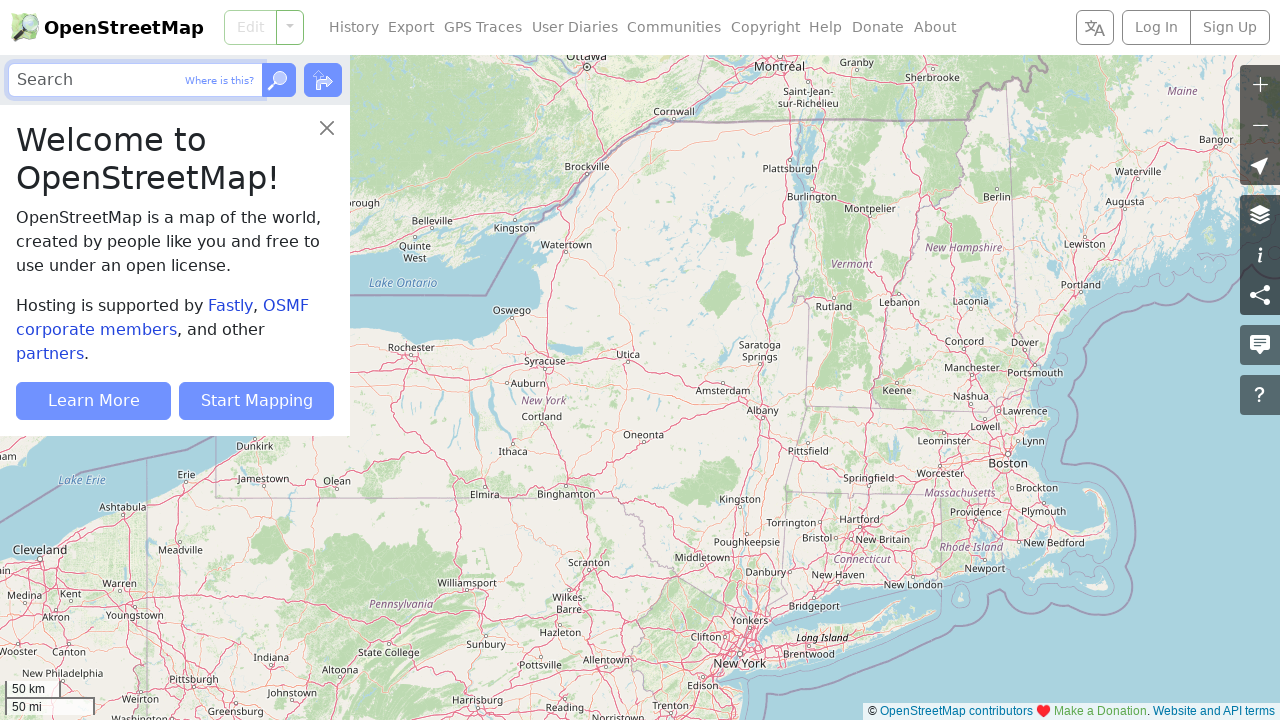

Clicked the GPS Traces link to navigate to GPS Traces page at (483, 28) on internal:role=link[name="GPS Traces"i]
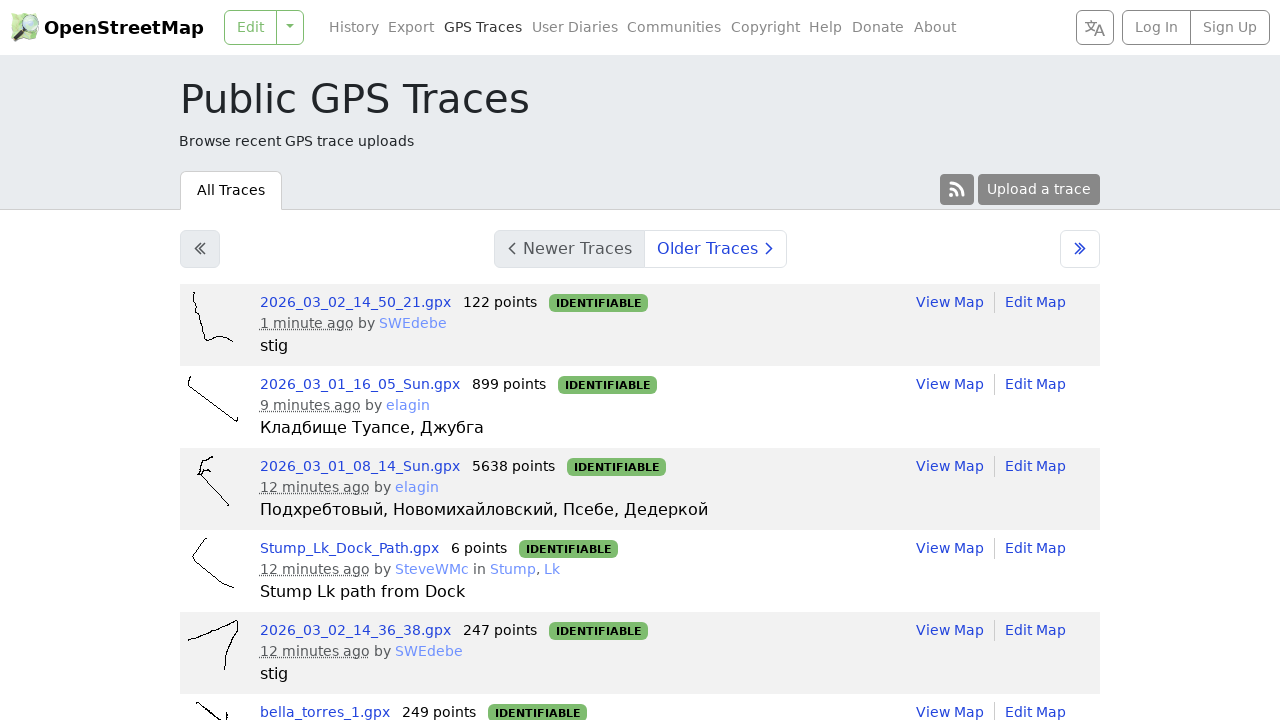

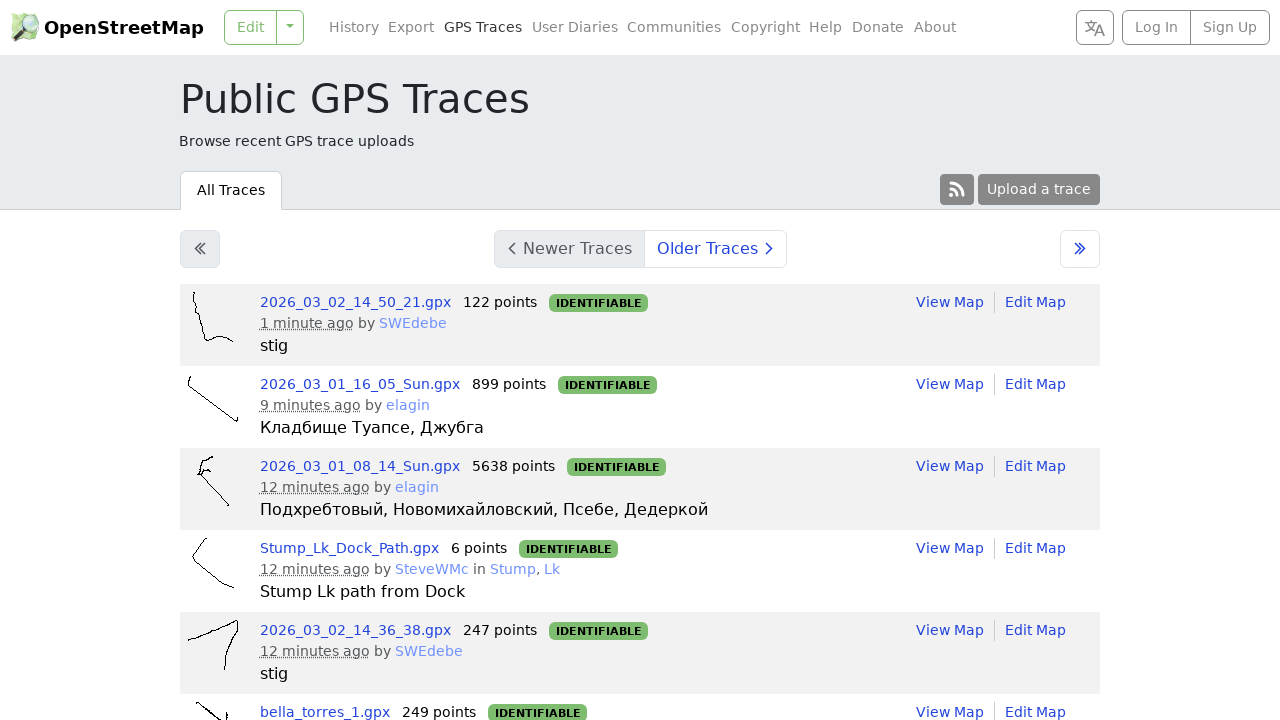